Navigates to Invent with Python website, attempts to find an element with class 'bookcover', then clicks on the 'Blog' link to navigate to the blog page.

Starting URL: http://inventwithpython.com

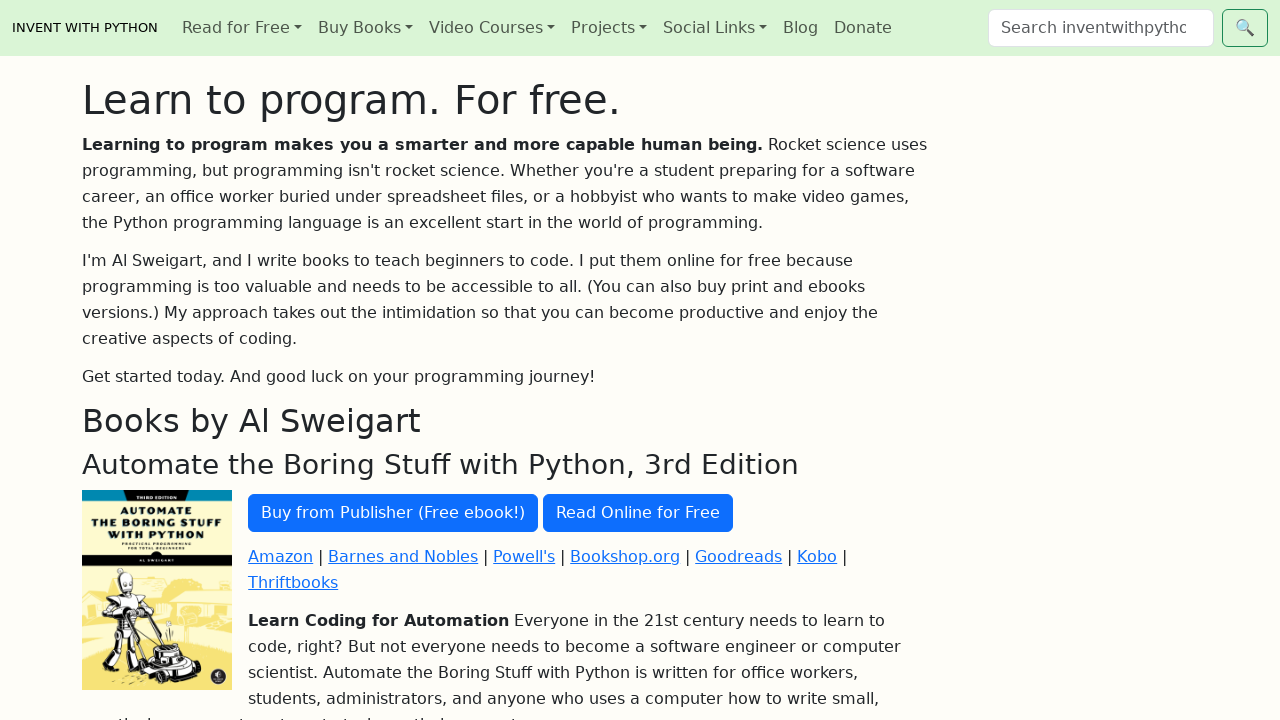

Located element with class 'bookcover'
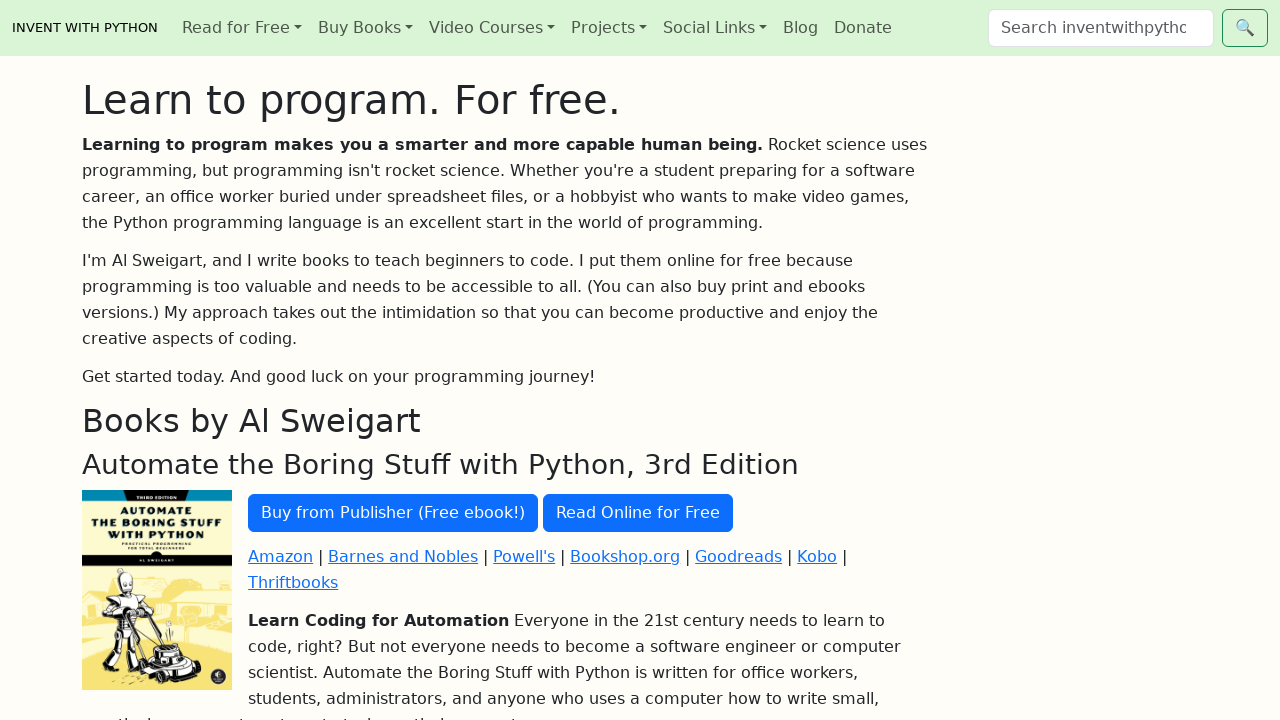

Clicked on the 'Blog' link at (801, 28) on a:has-text('Blog')
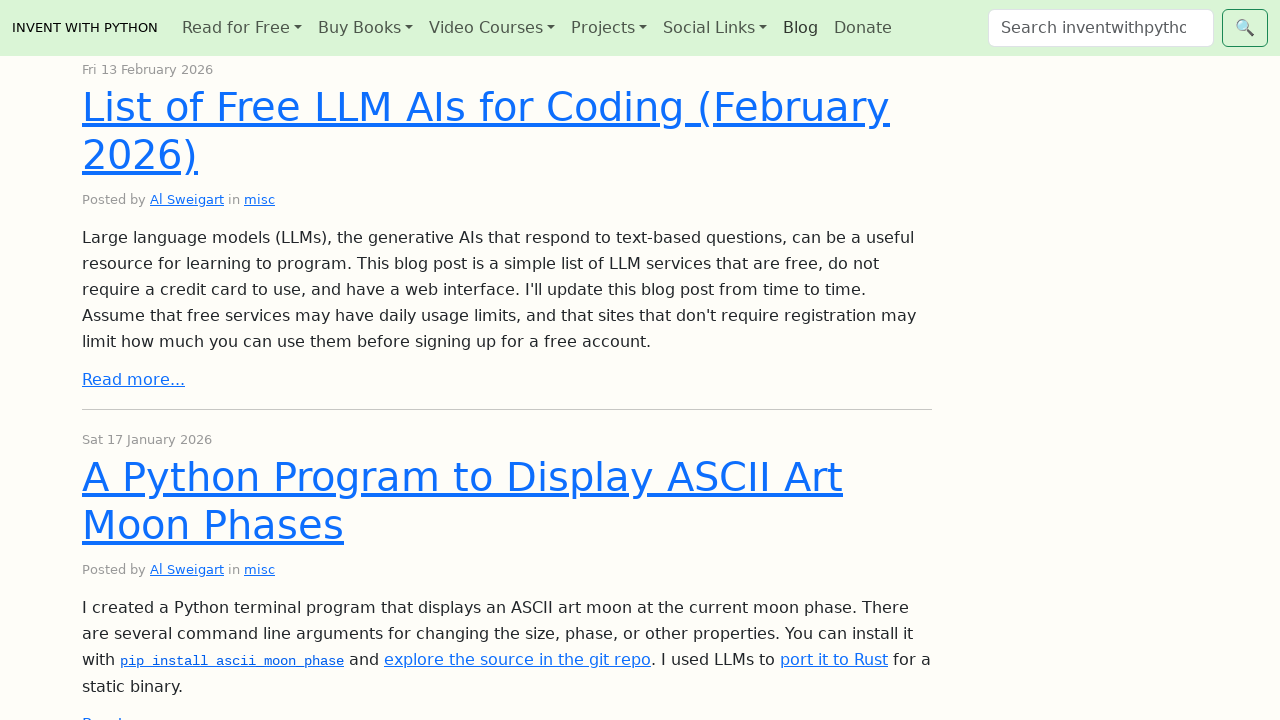

Waited for page to reach networkidle state after navigating to Blog
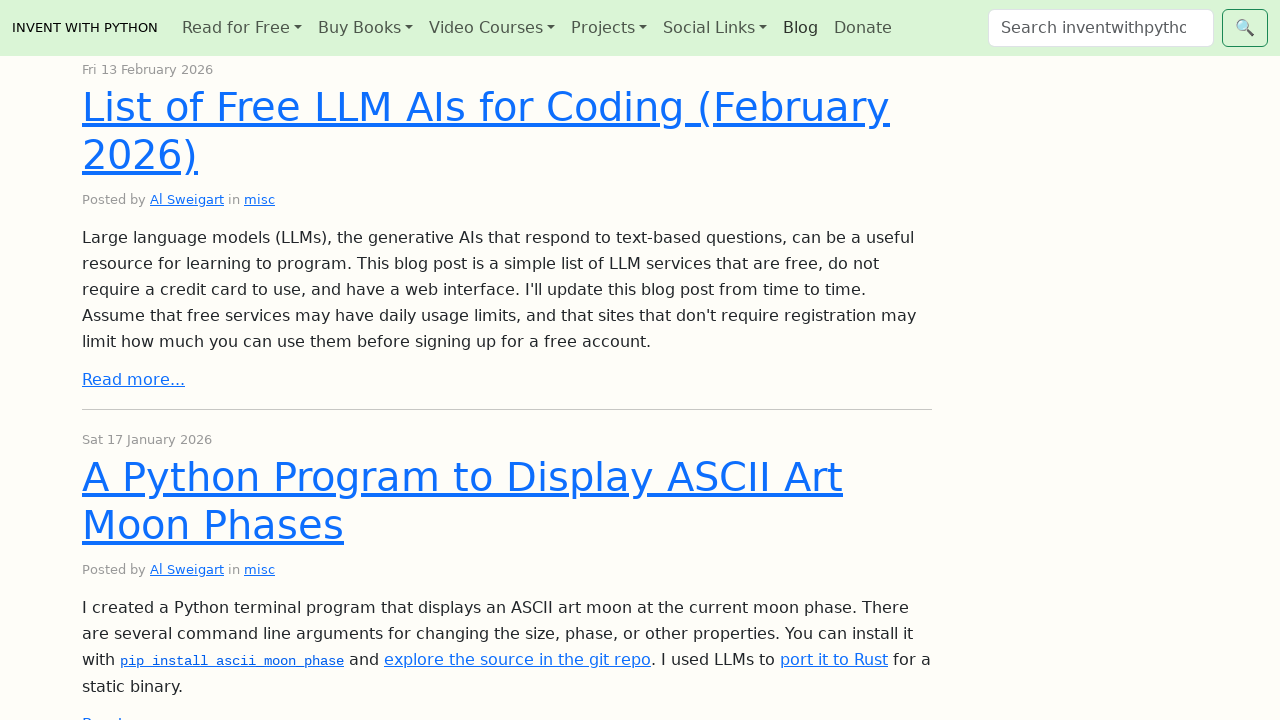

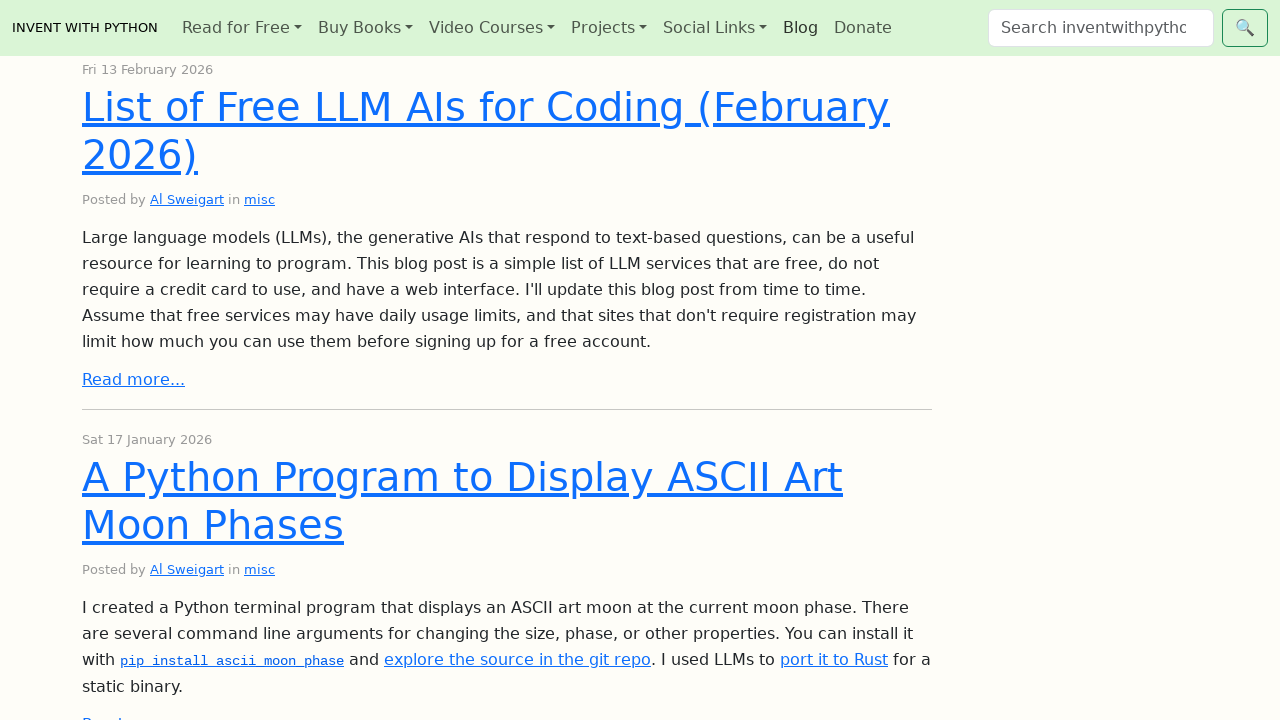